Tests the search functionality on W3Schools by entering "sql" in the search box and clicking on the last search result from the dropdown

Starting URL: https://www.w3schools.com

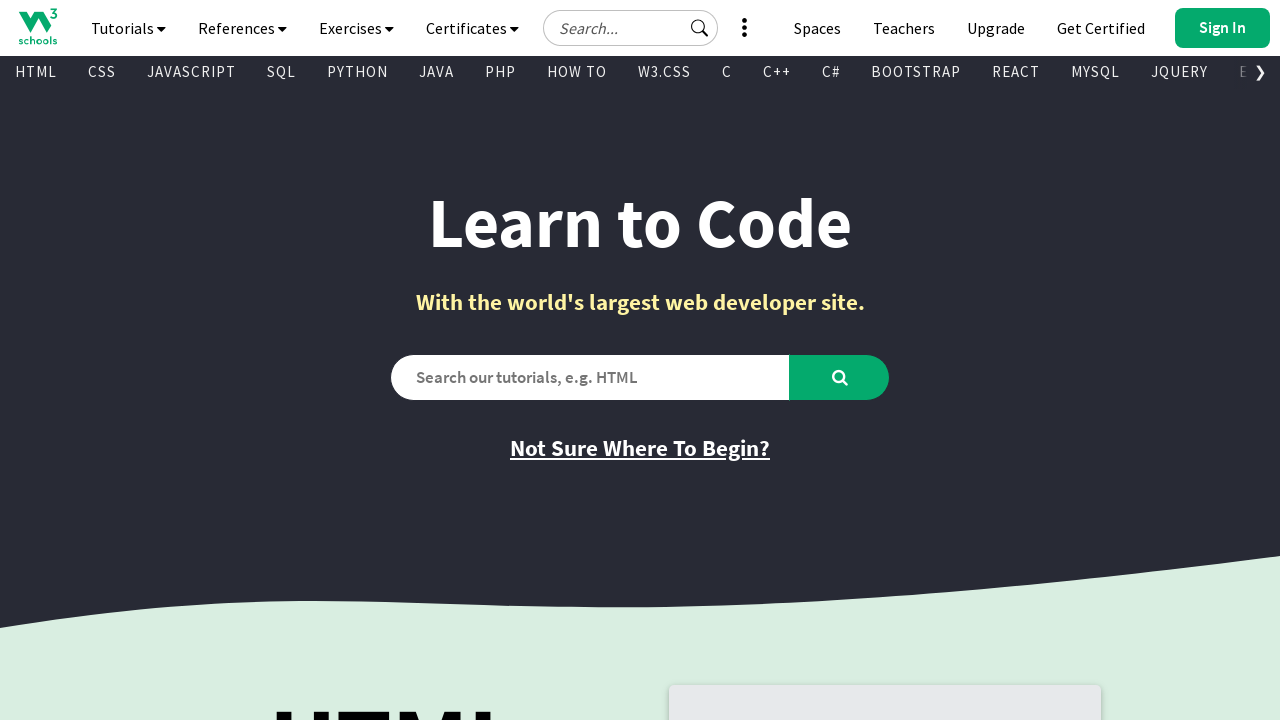

Filled search box with 'sql' on input#search2
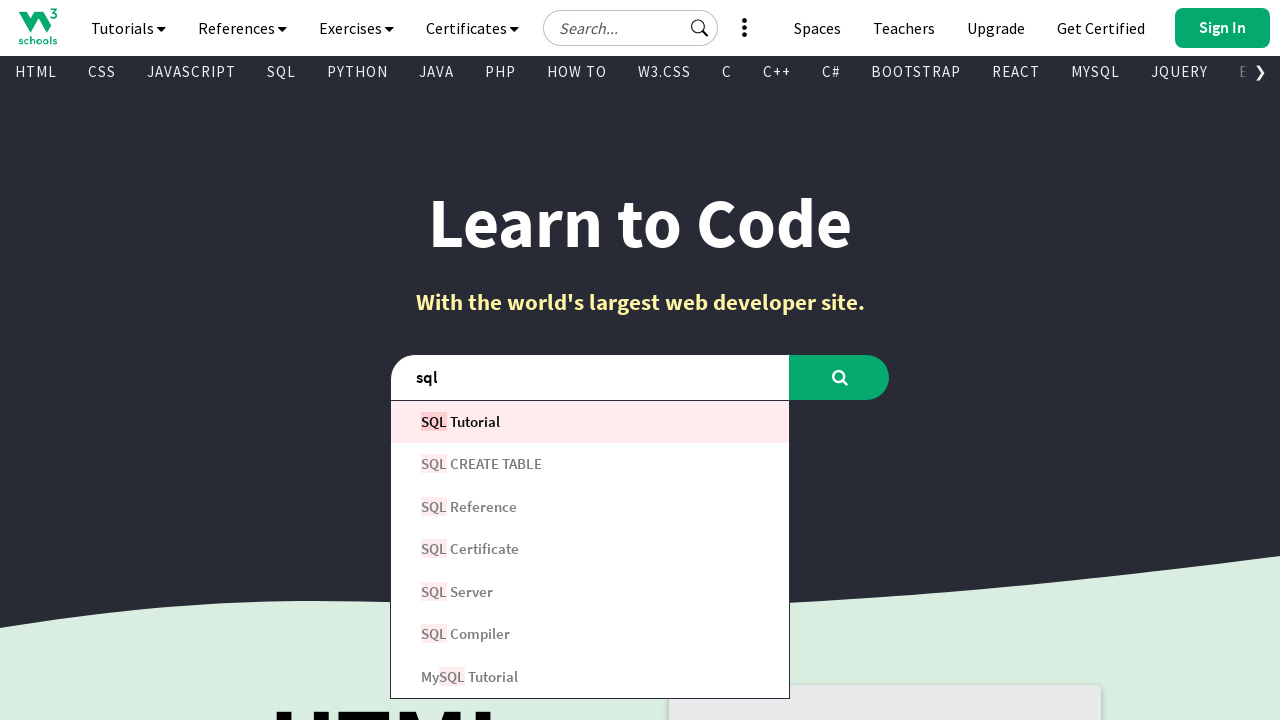

Search results dropdown appeared
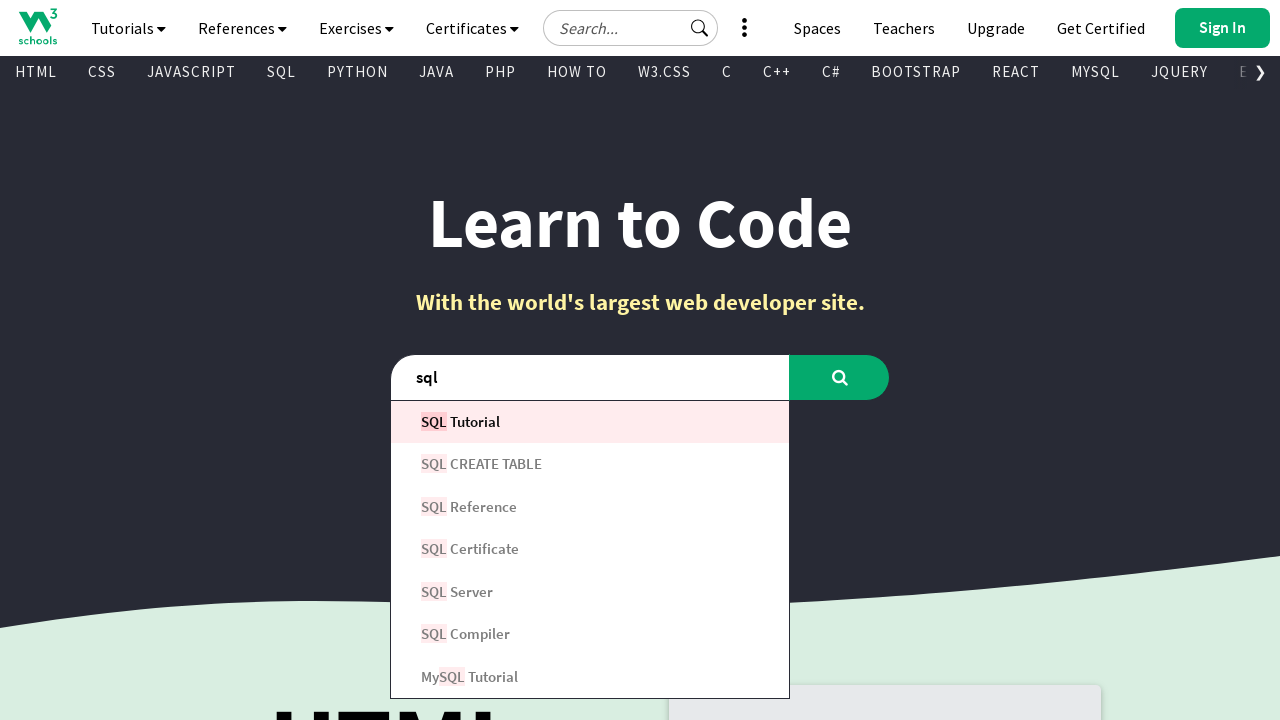

Located all search result links
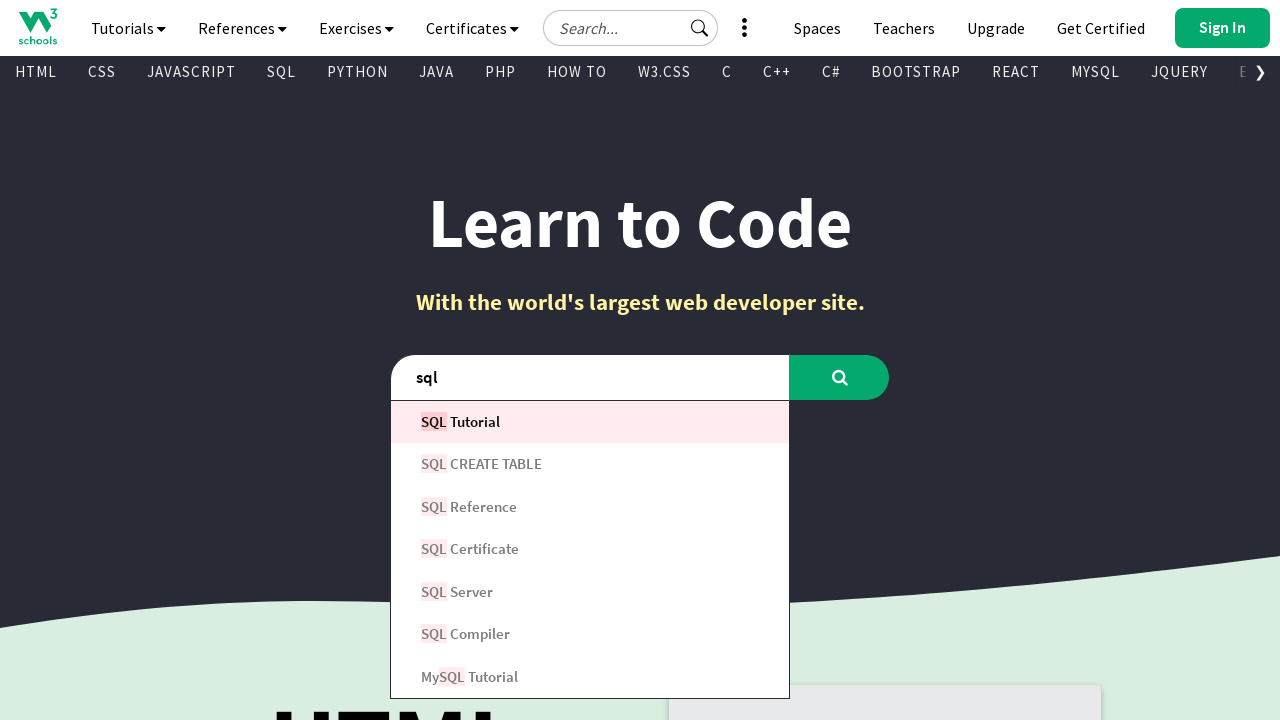

Counted 7 search result links
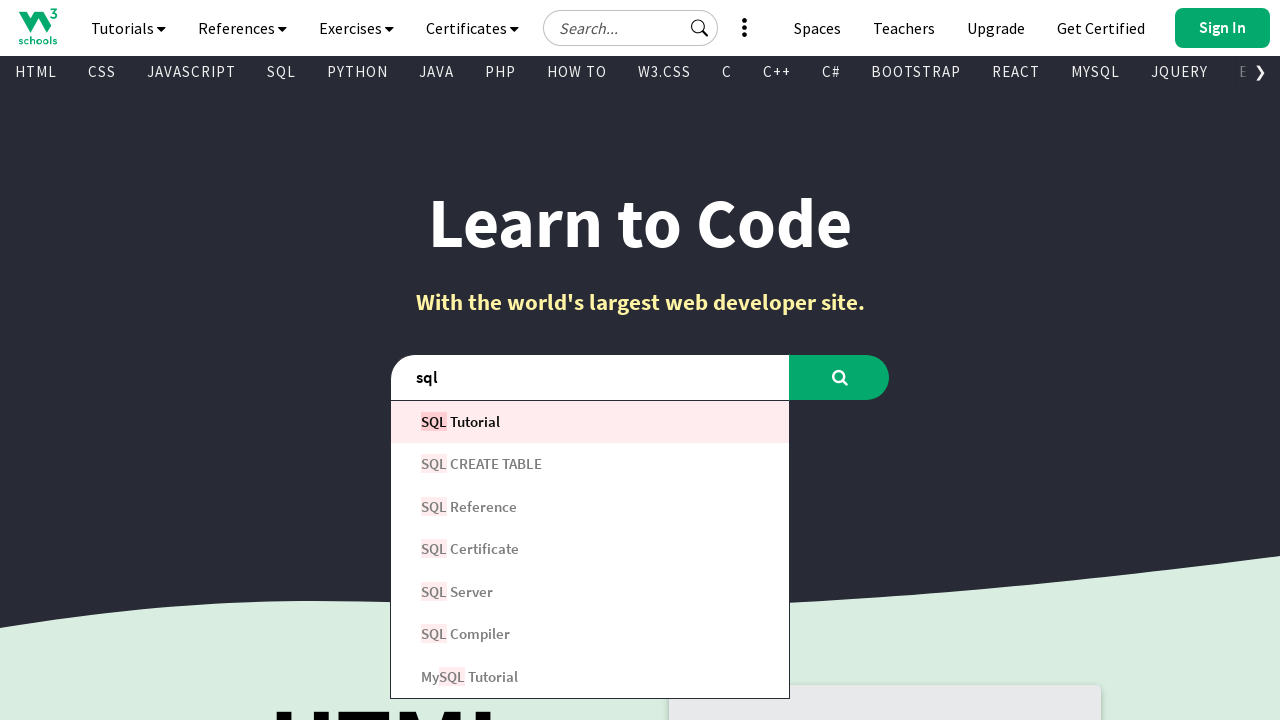

Clicked the last search result from the dropdown at (590, 677) on div#listofsearchresults a >> nth=6
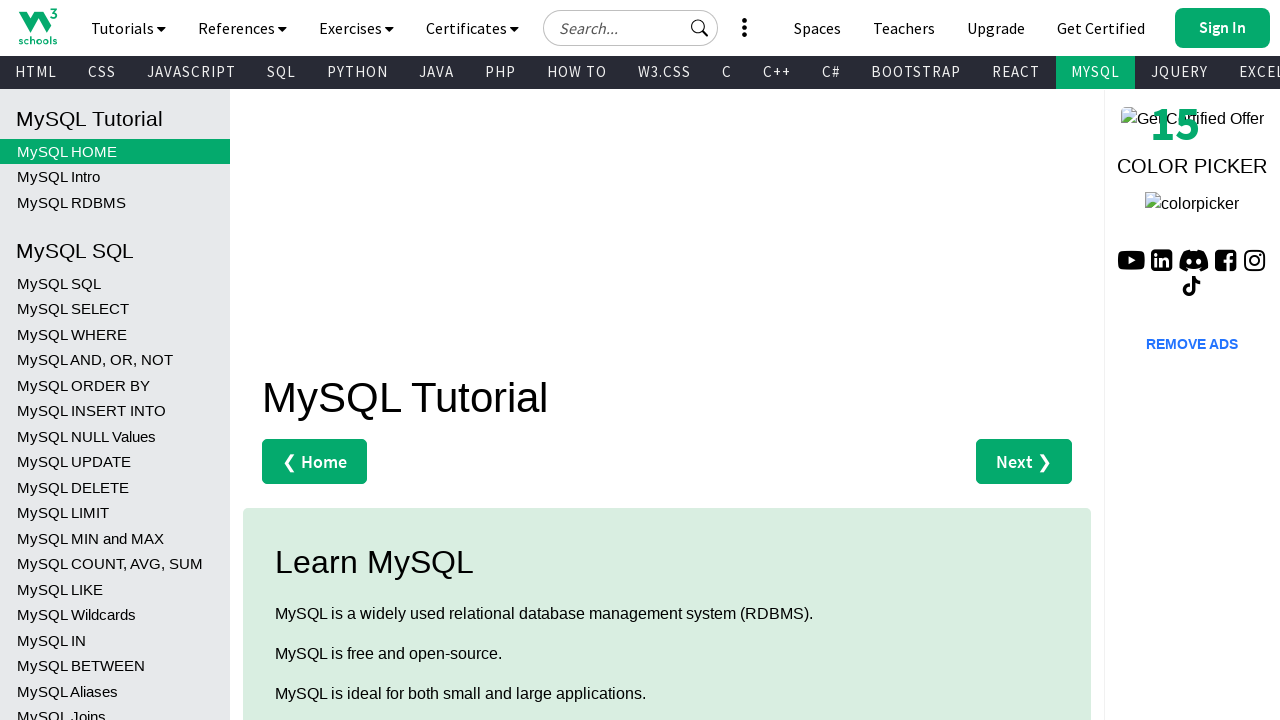

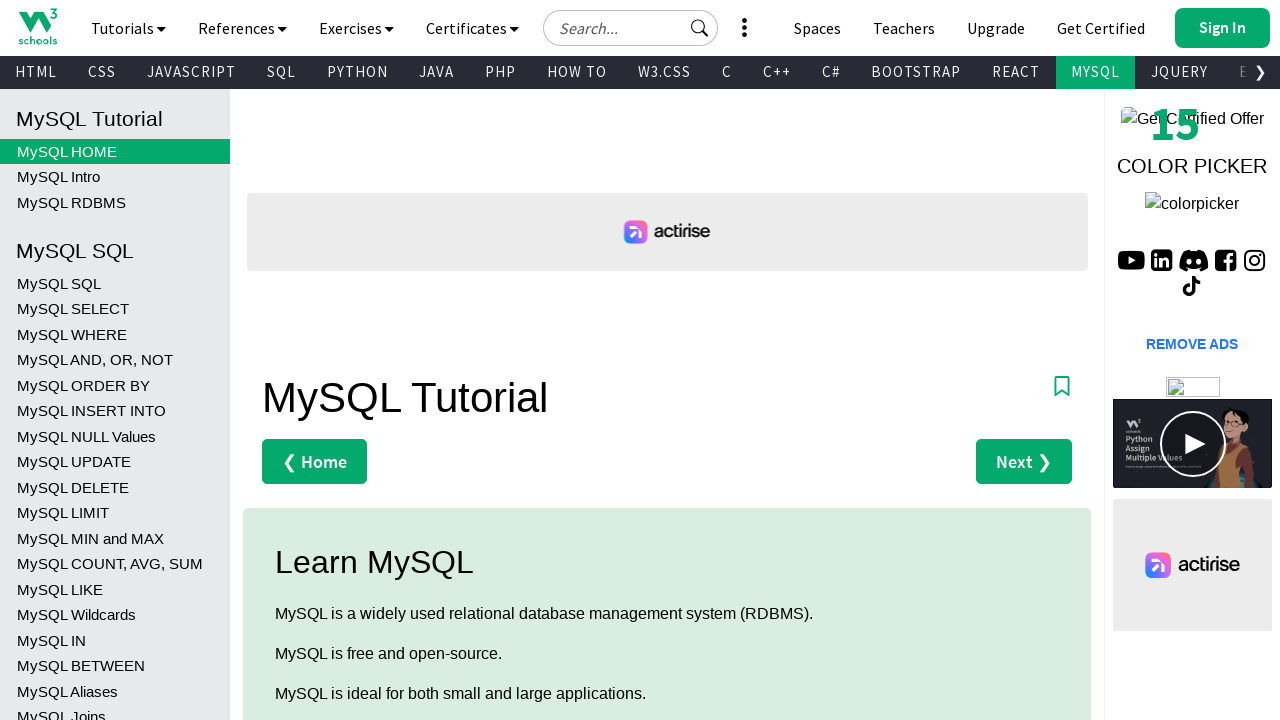